Tests the nested frames link by clicking on it and verifying navigation to the nested frames page

Starting URL: https://the-internet.herokuapp.com/frames

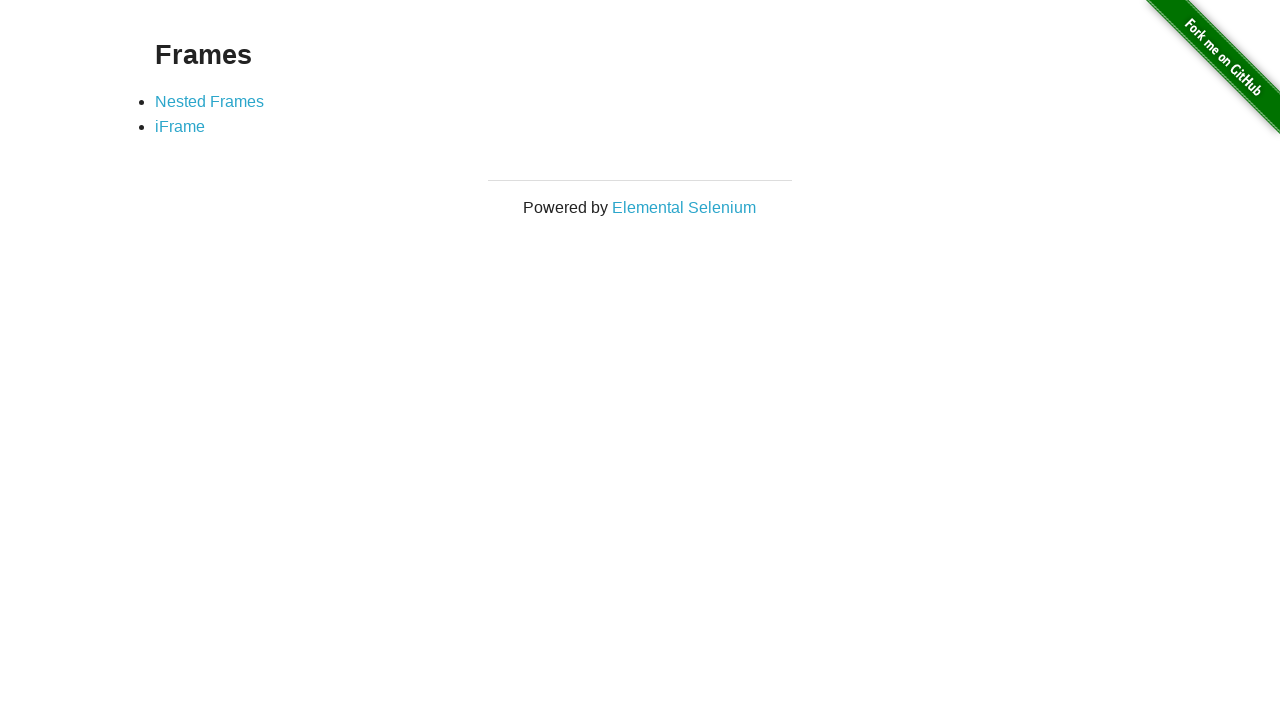

Clicked on the nested frames link at (210, 101) on a[href='/nested_frames']
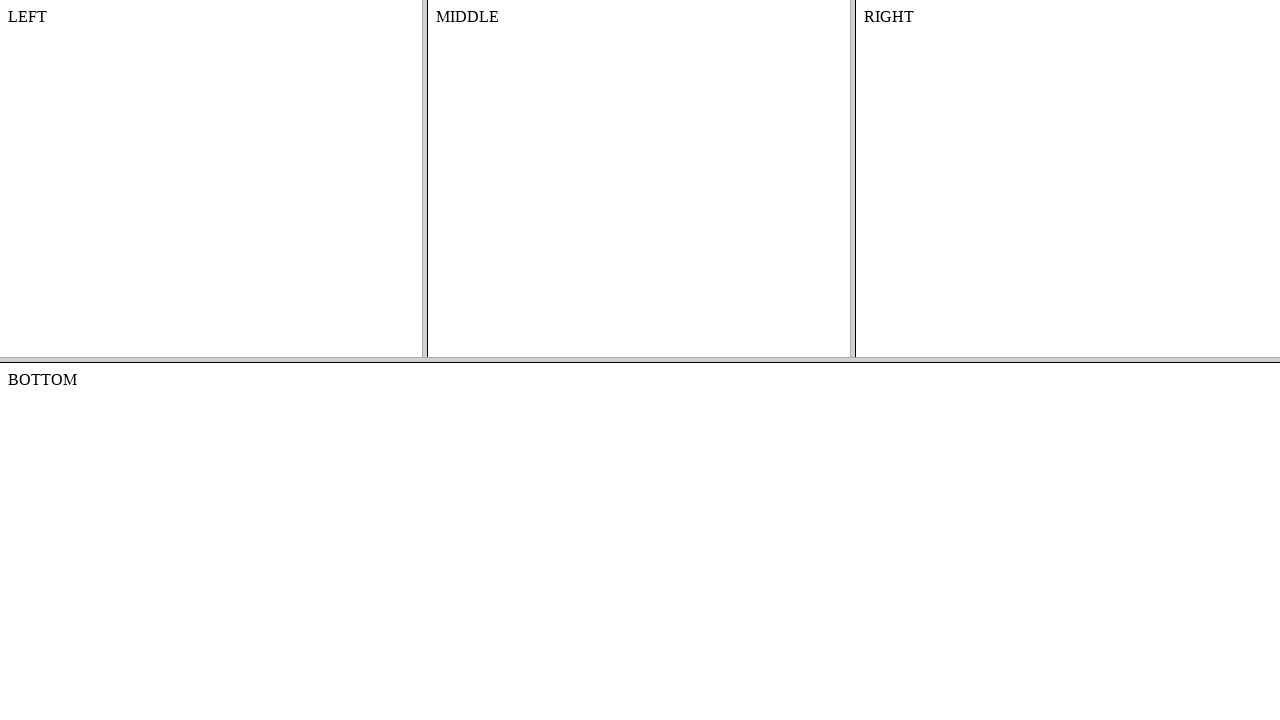

Verified navigation to nested frames page
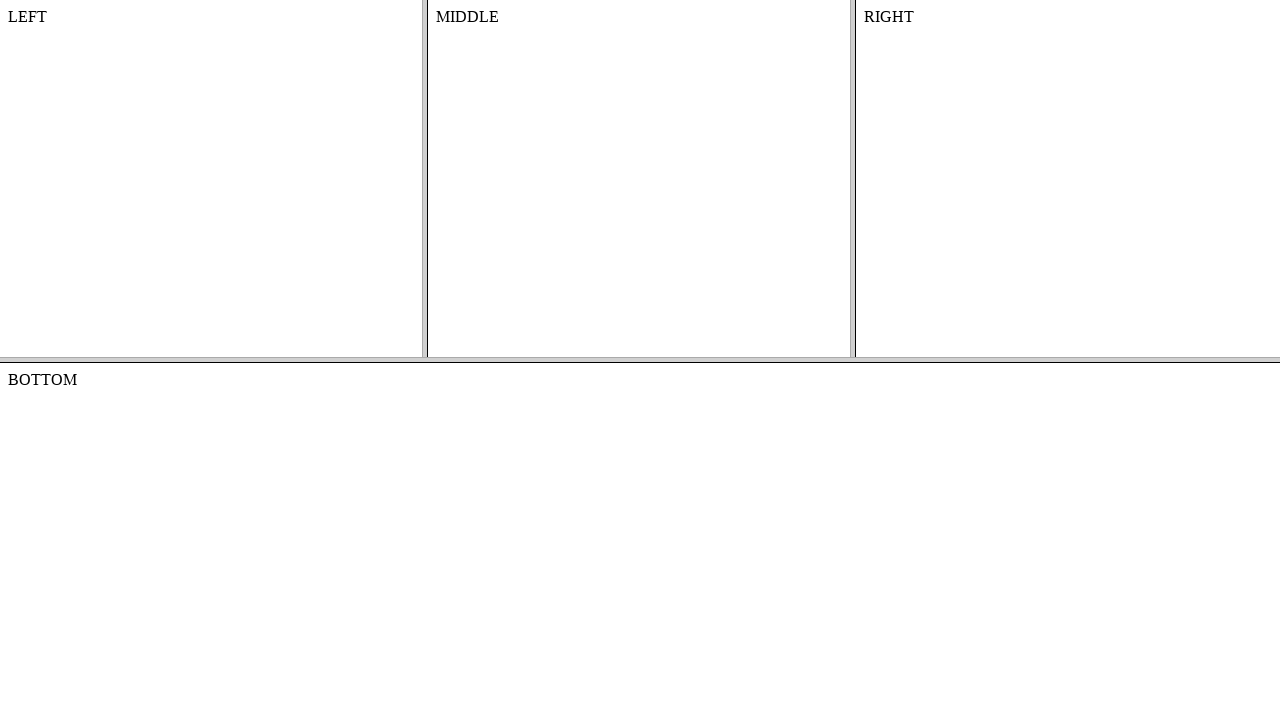

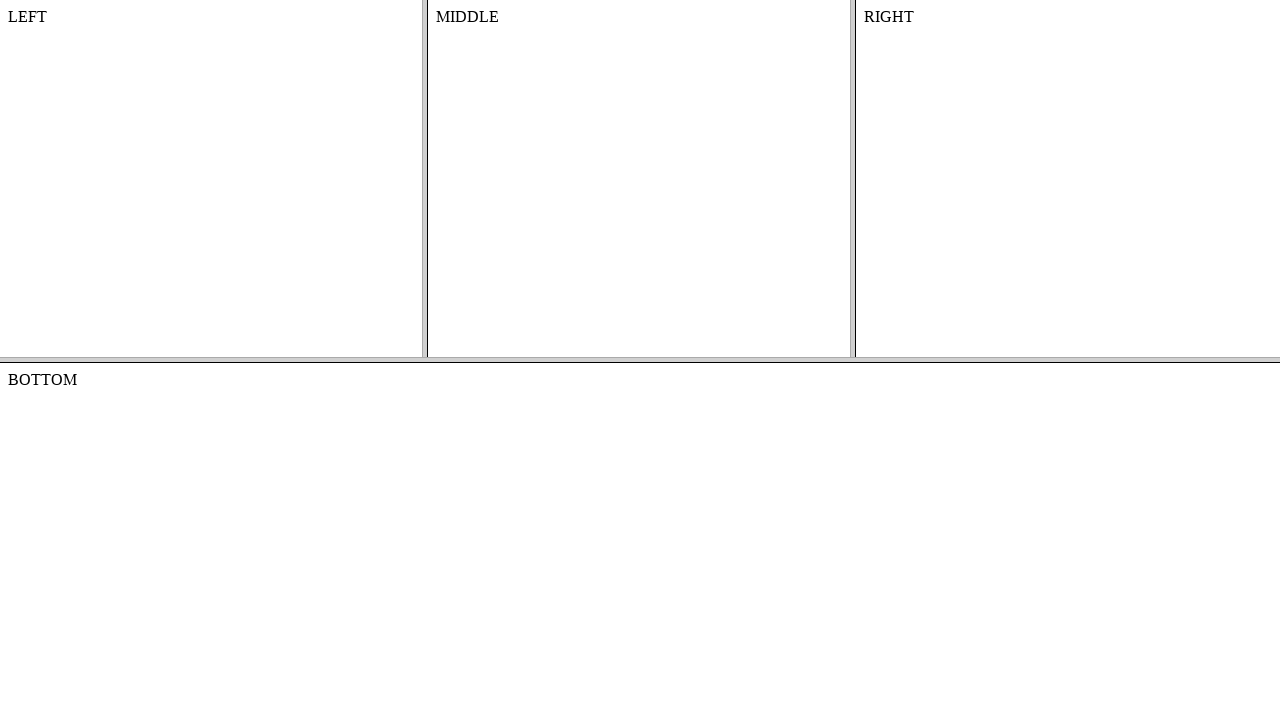